Tests slow loading resources by clicking on the Slow Resources link and waiting for the page to fully load

Starting URL: https://the-internet.herokuapp.com/

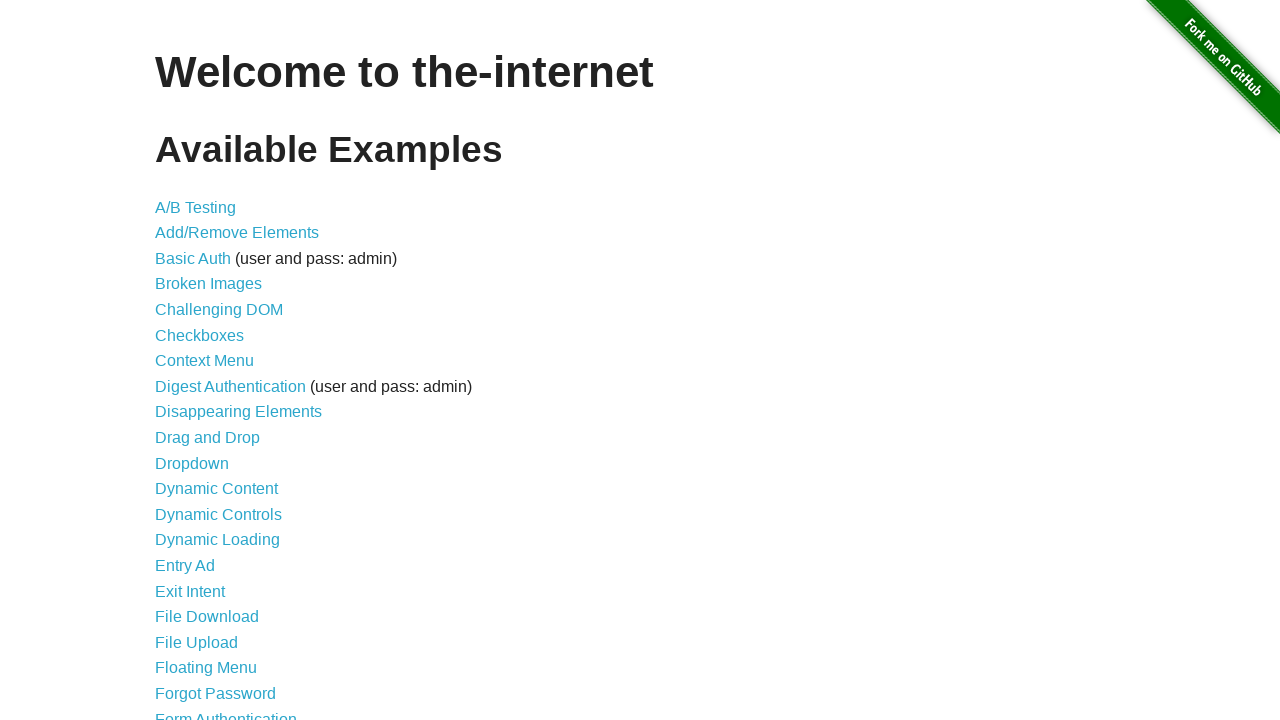

Clicked on Slow Resources link at (214, 548) on text=Slow Resources
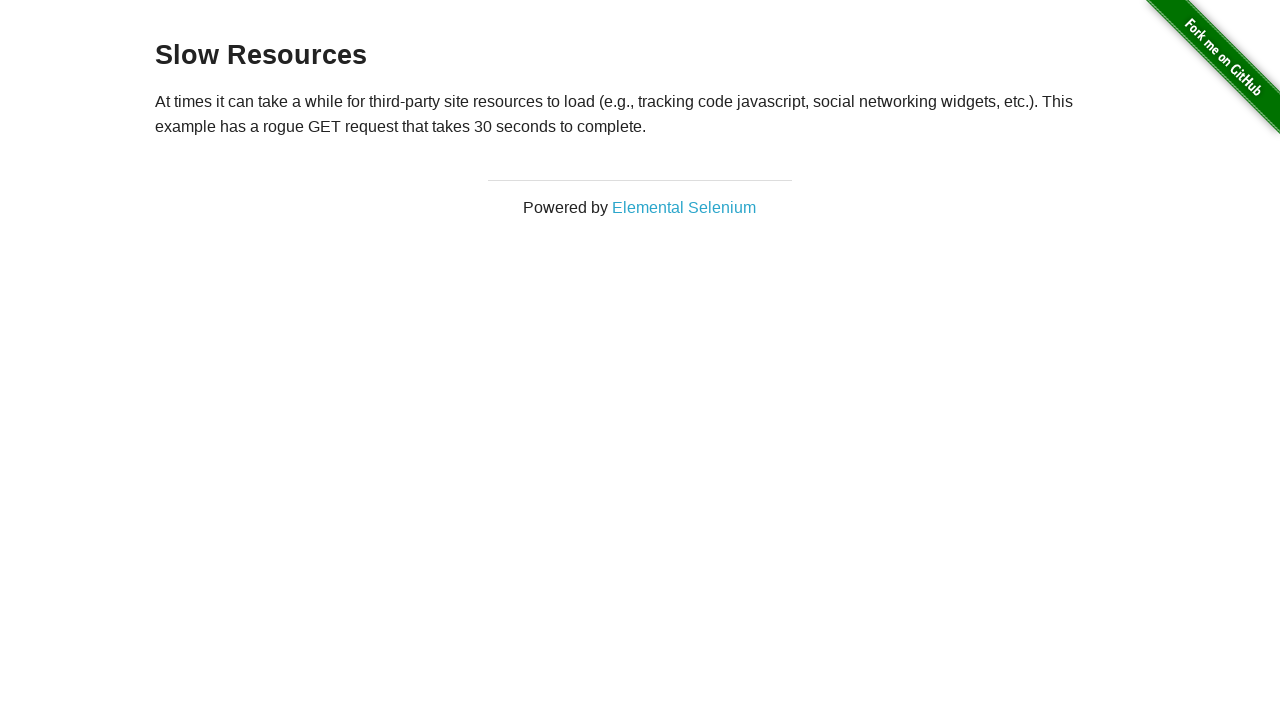

Slow Resources page fully loaded - heading appeared
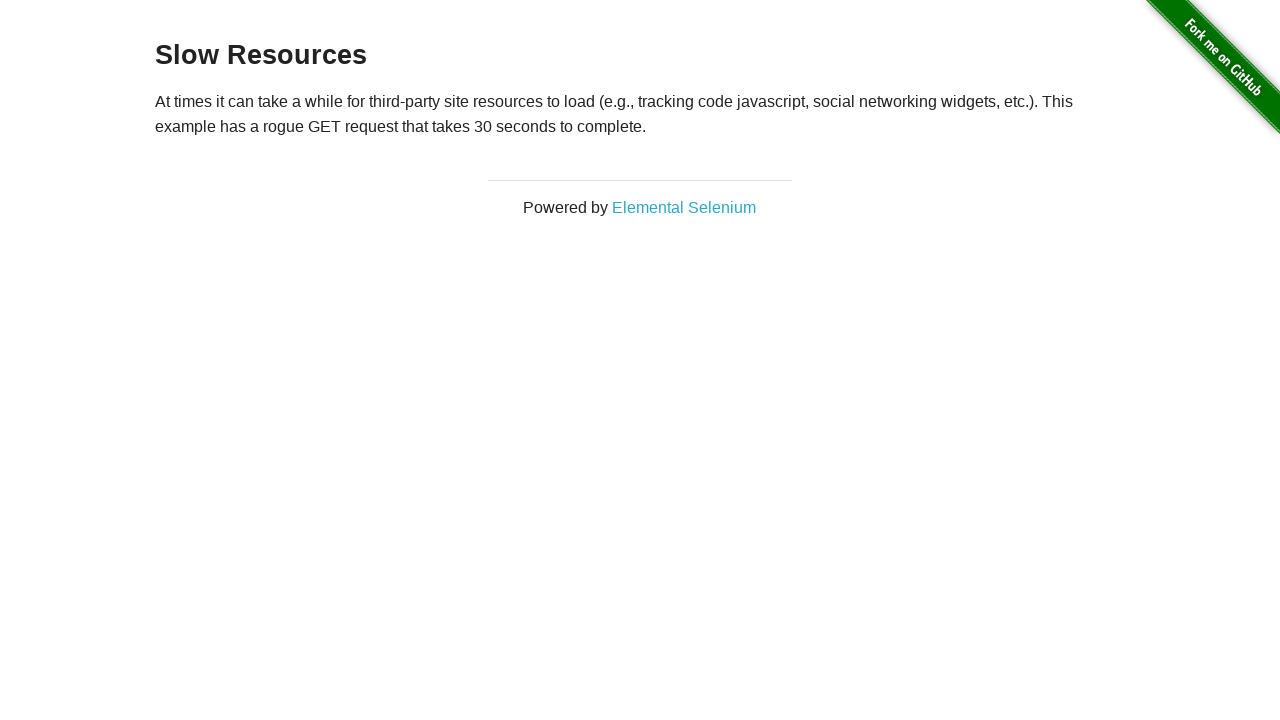

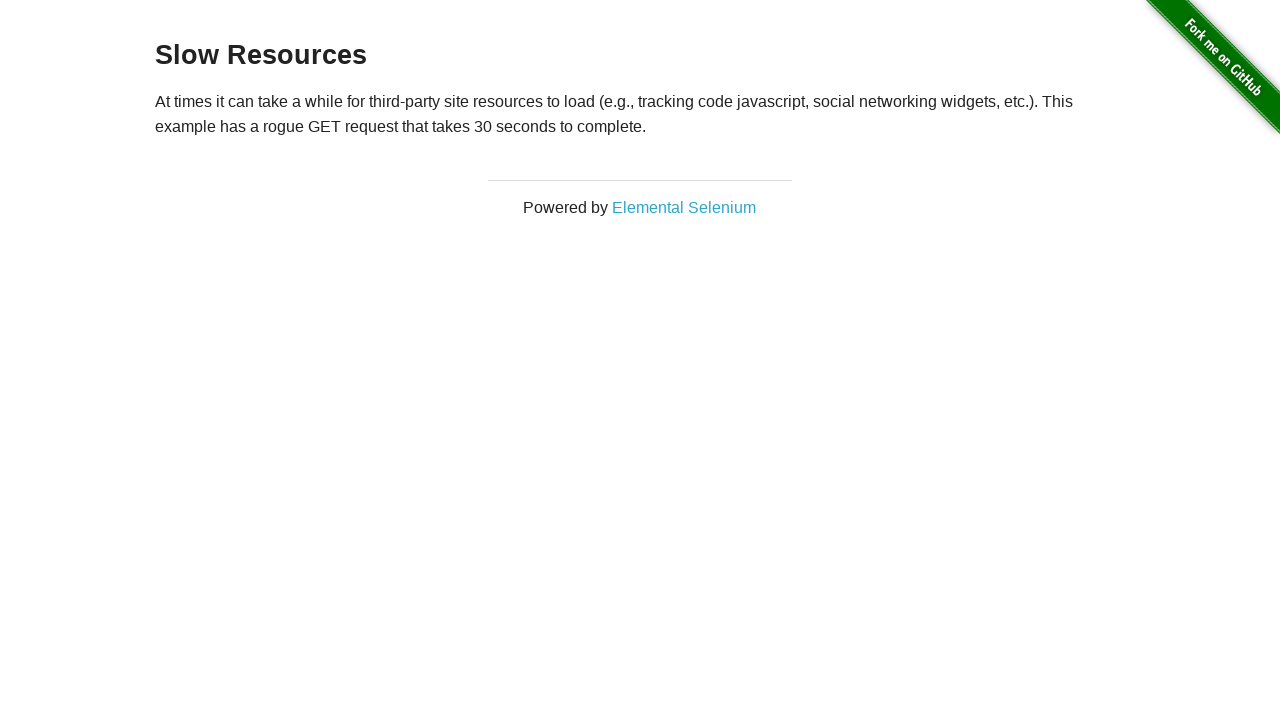